Tests the date picker by directly typing the current date into the input field in MM/dd/yyyy format.

Starting URL: http://demo.automationtesting.in/Datepicker.html

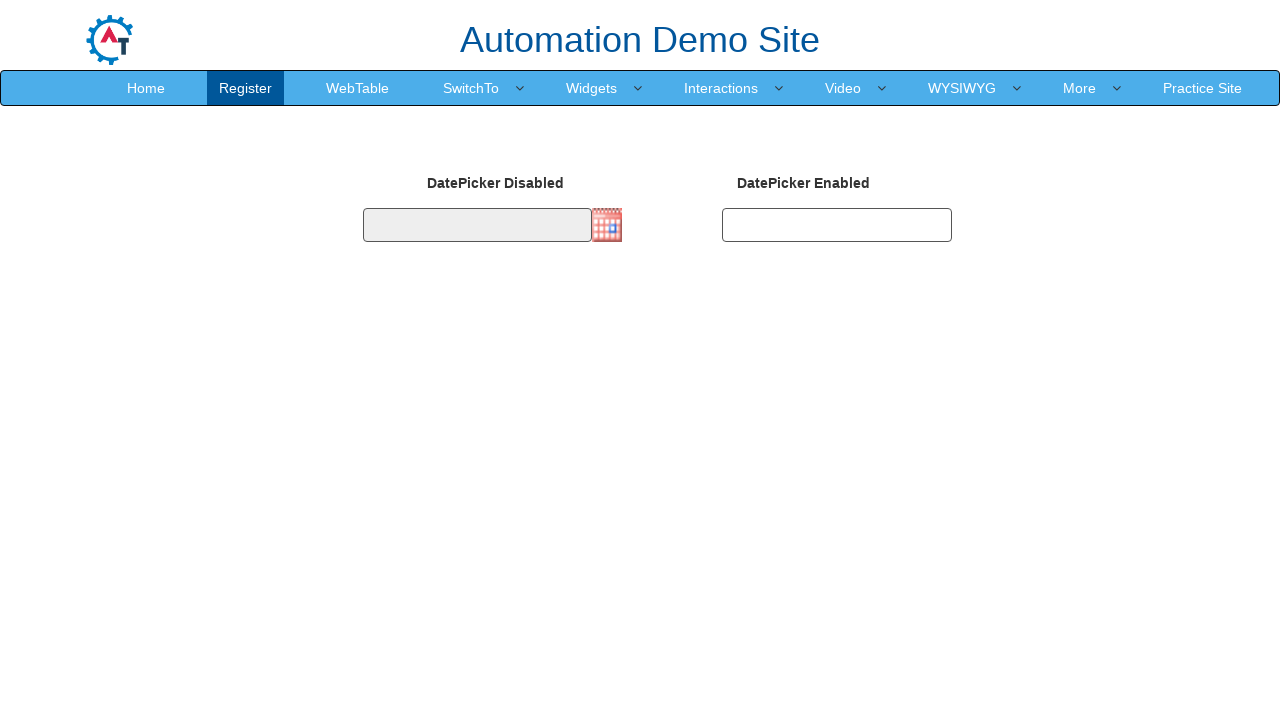

Navigated to date picker demo page
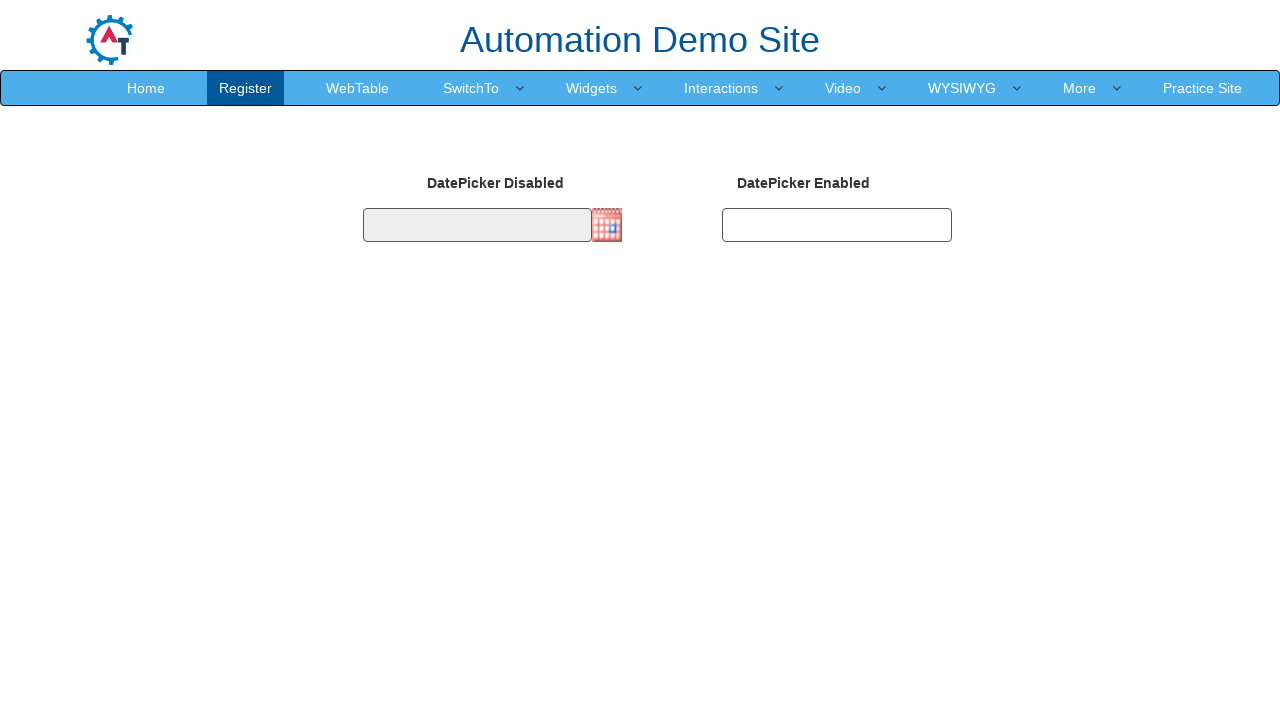

Filled date picker input with current date: 03/02/2026 on input#datepicker2
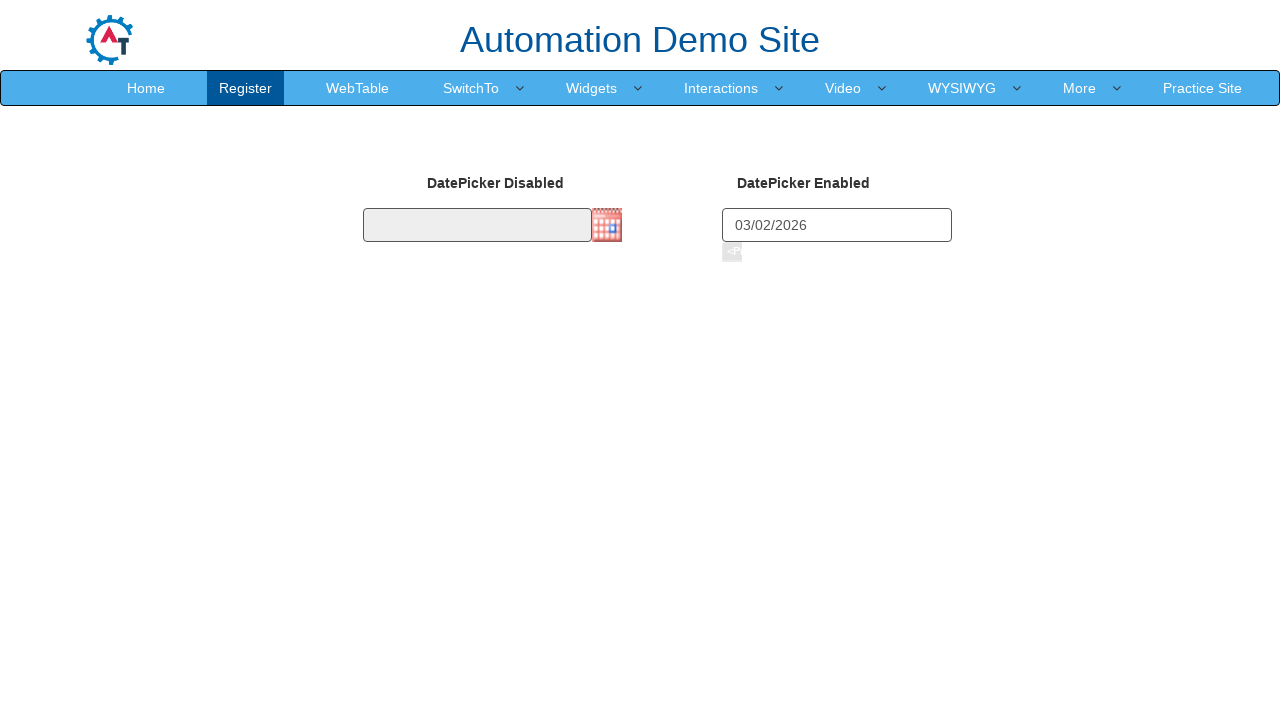

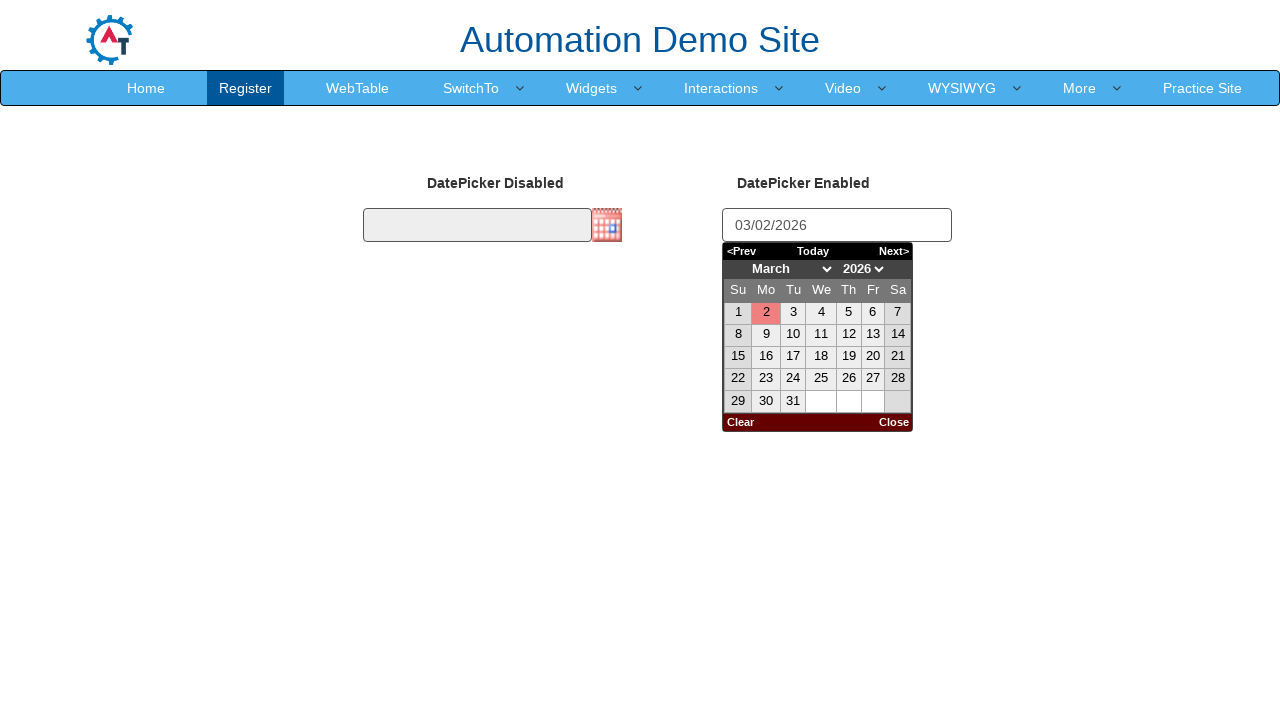